Tests prompt dialog functionality by clicking the Prompt button, handling the dialog, and verifying the result message.

Starting URL: https://testautomationpractice.blogspot.com/

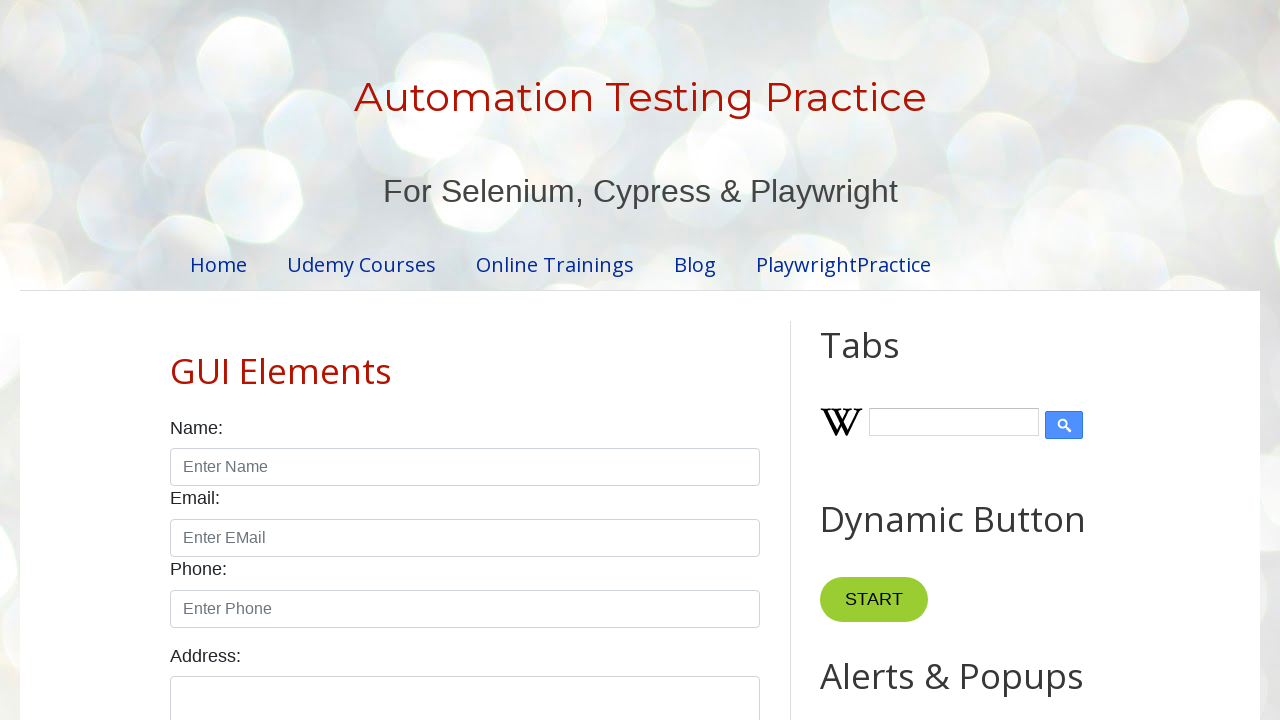

Verified header h1 is visible
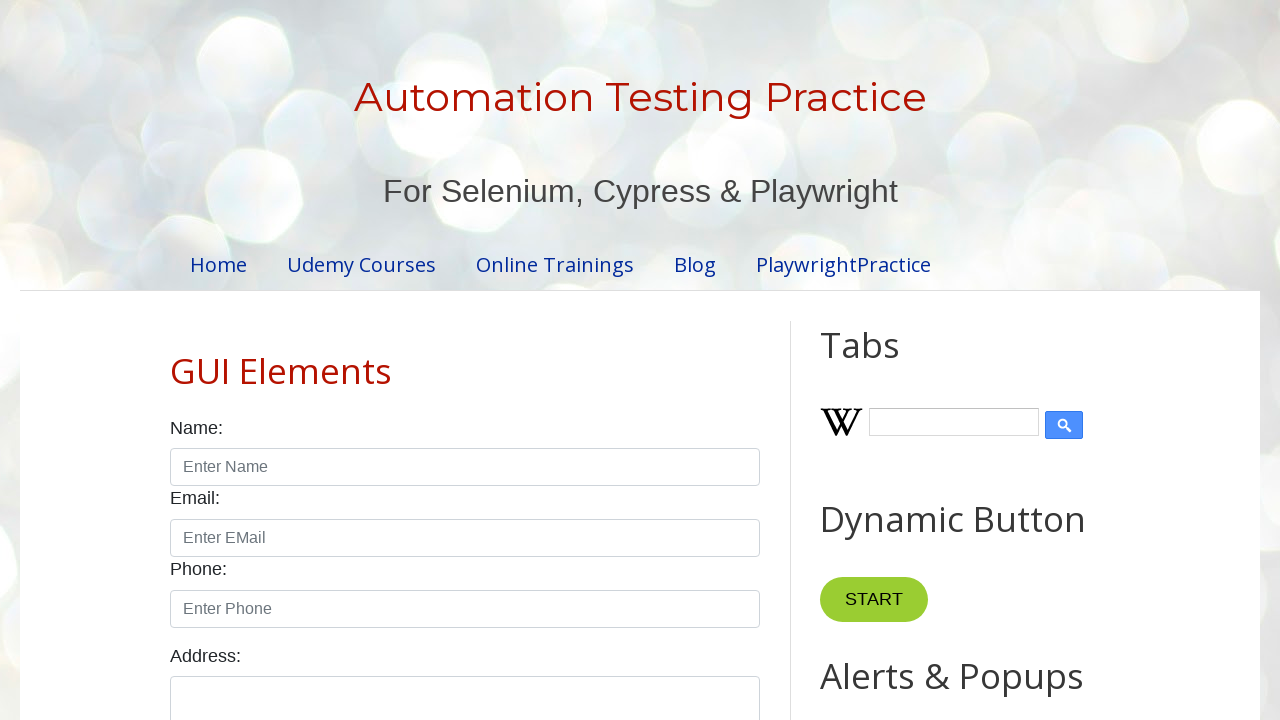

Set up dialog handler to accept with name 'Hong Nguyen'
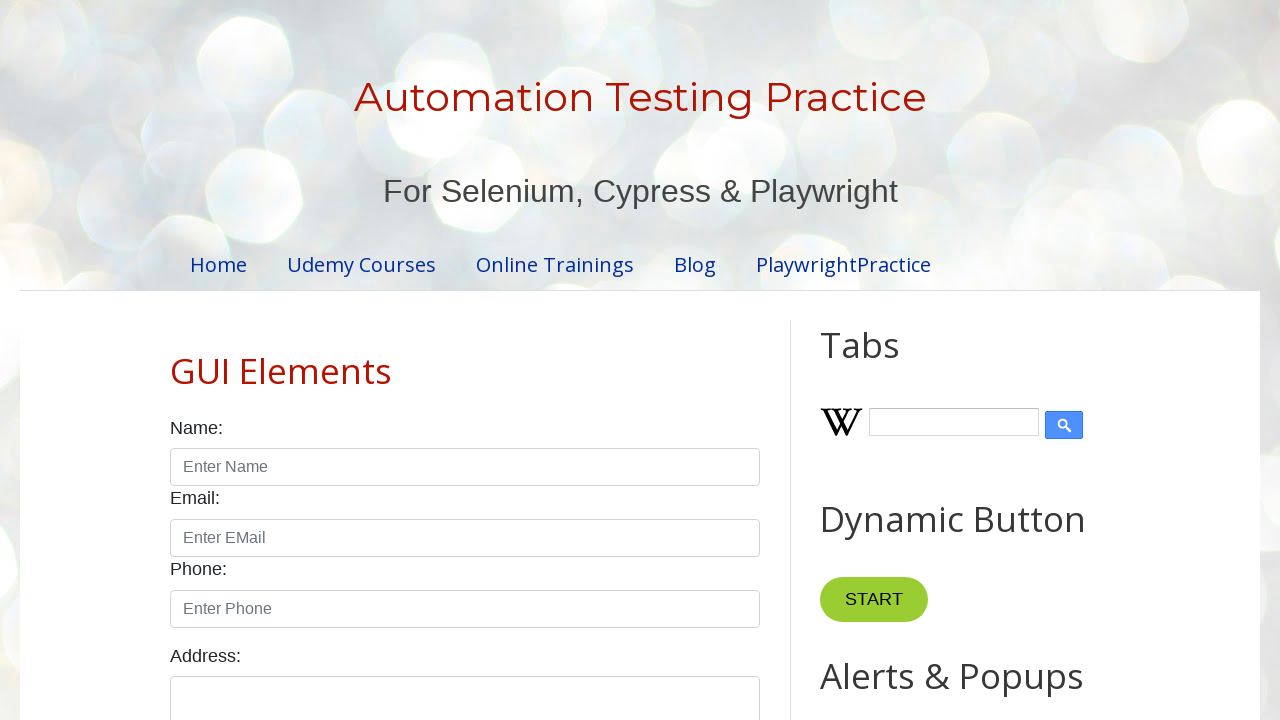

Clicked Prompt button to trigger dialog at (890, 360) on internal:text="Prompt"i
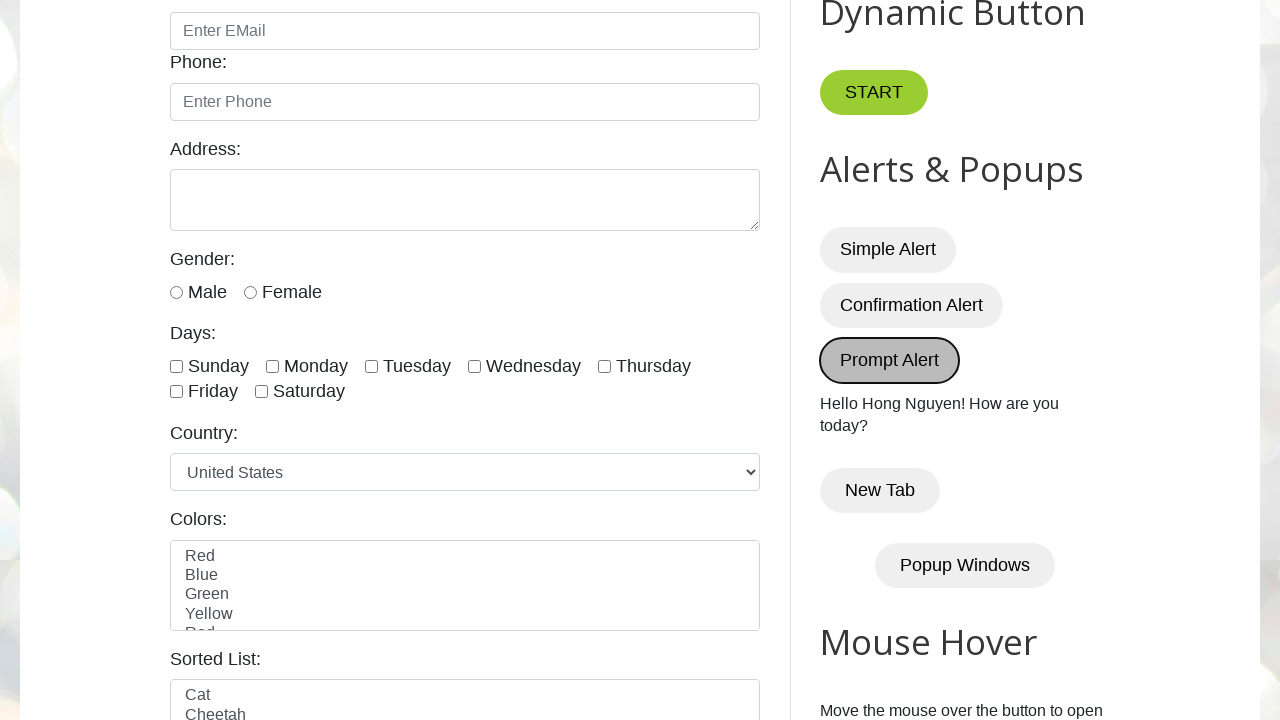

Waited for result message element (#demo) to appear
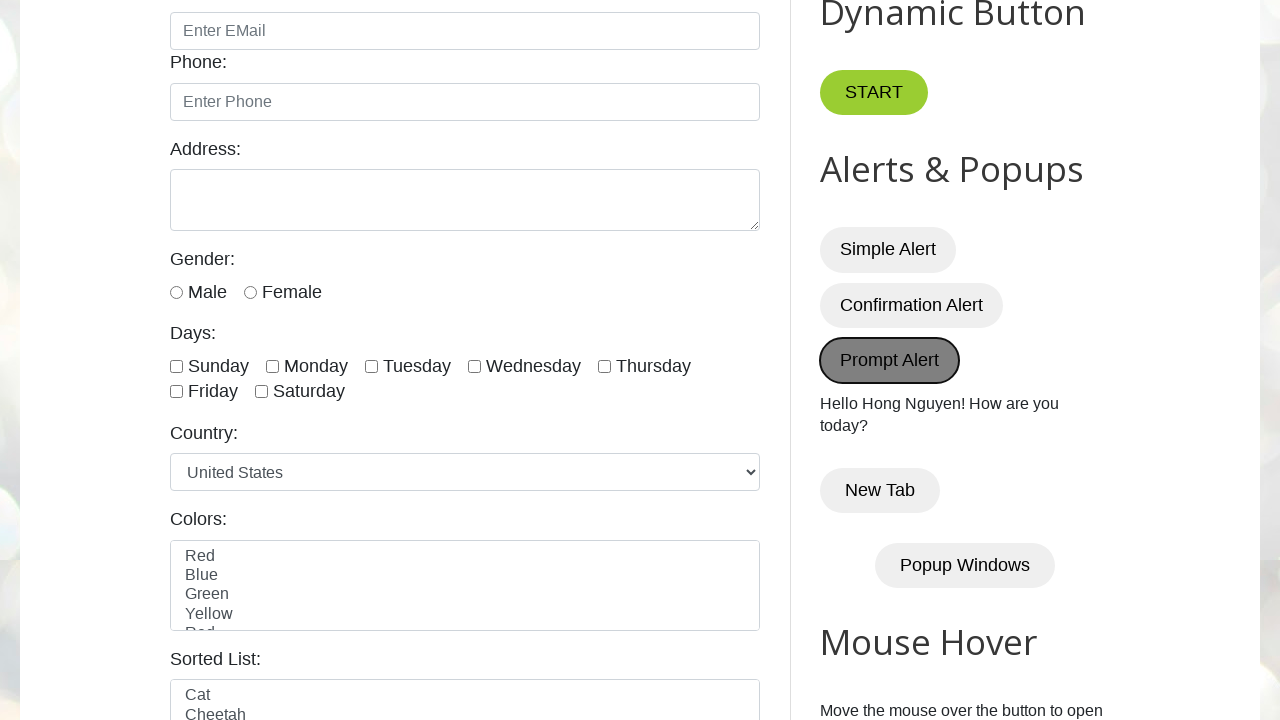

Retrieved text content from result message element
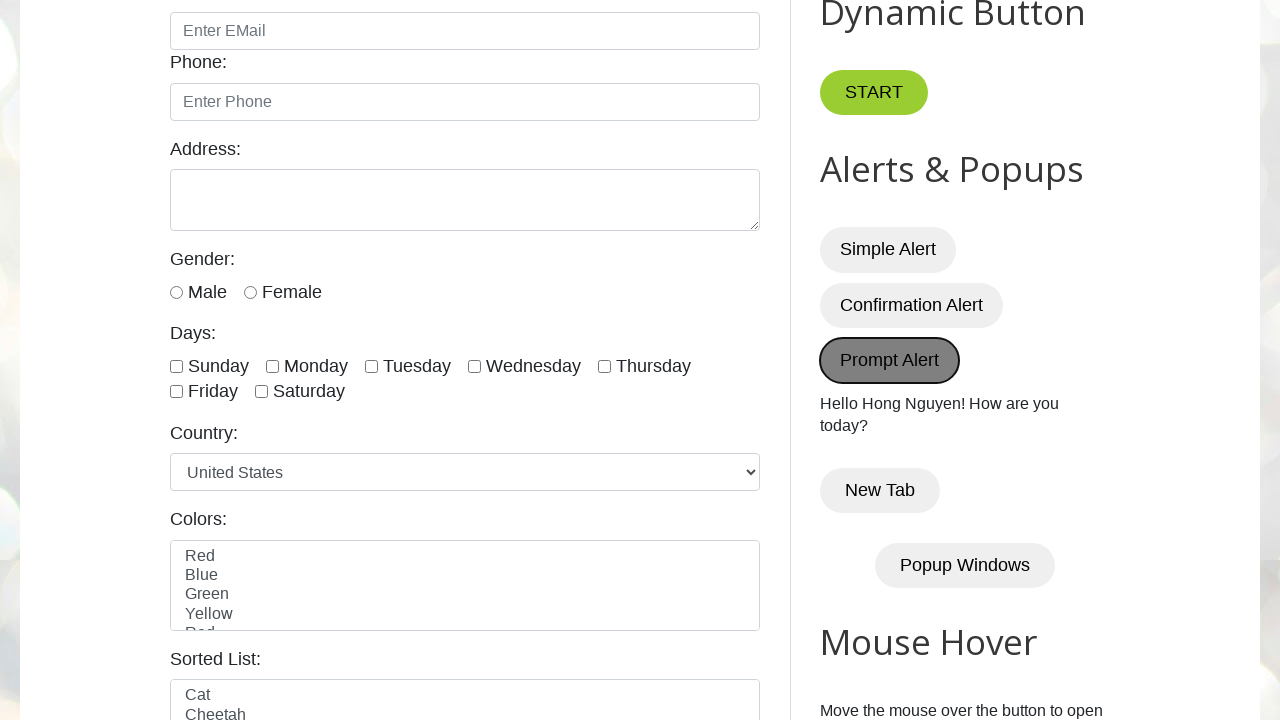

Verified result message matches expected text 'Hello Hong Nguyen! How are you today?'
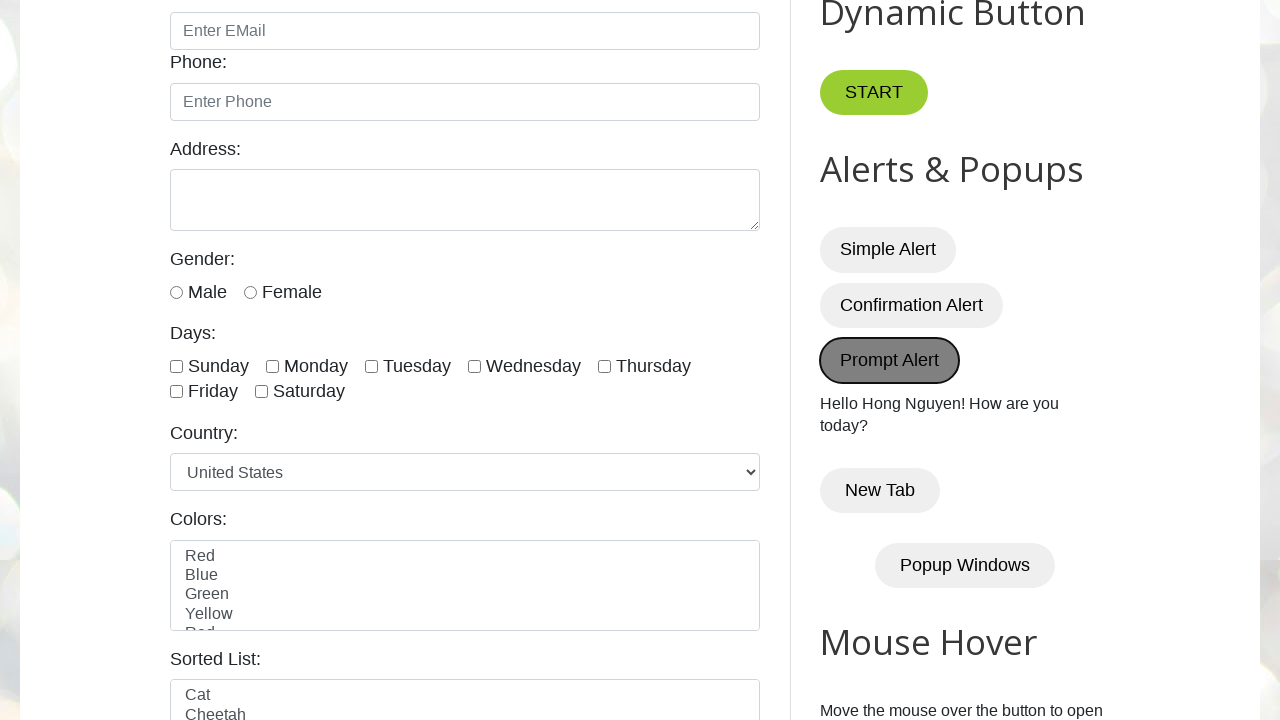

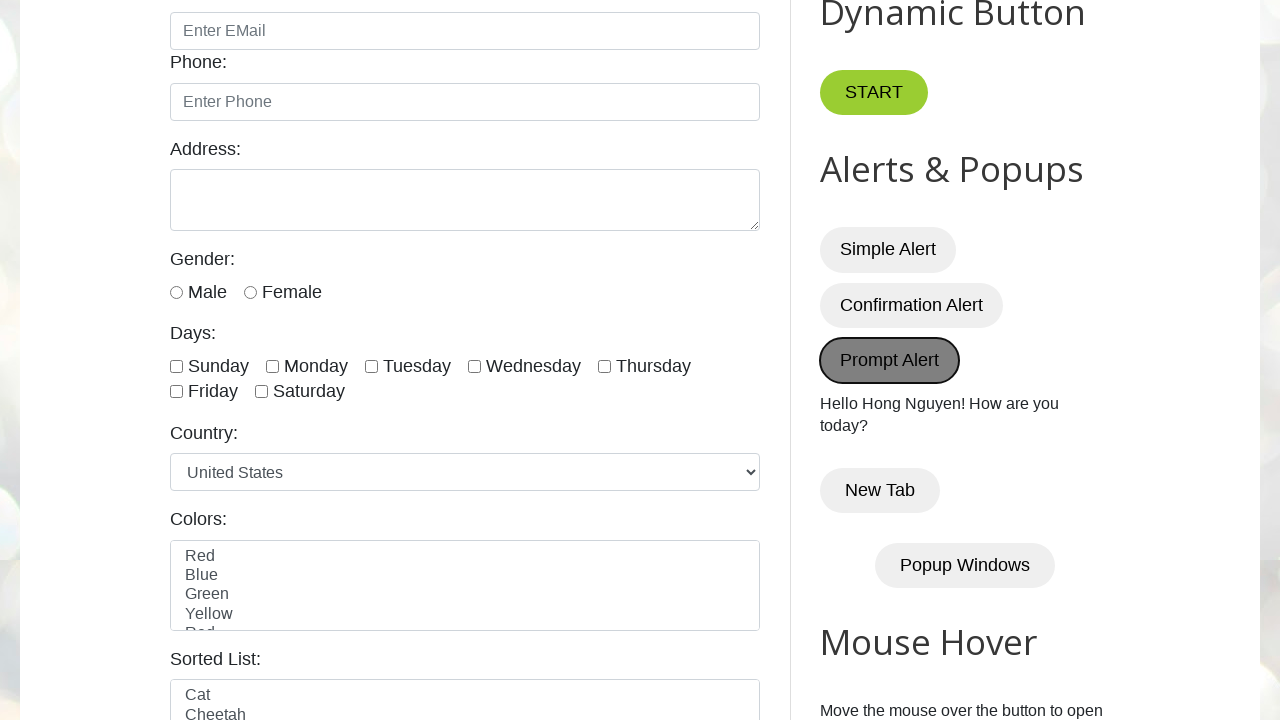